Tests JavaScript prompt dialog handling by clicking a button that triggers a prompt and accepting it with a text input value

Starting URL: https://demoqa.com/alerts

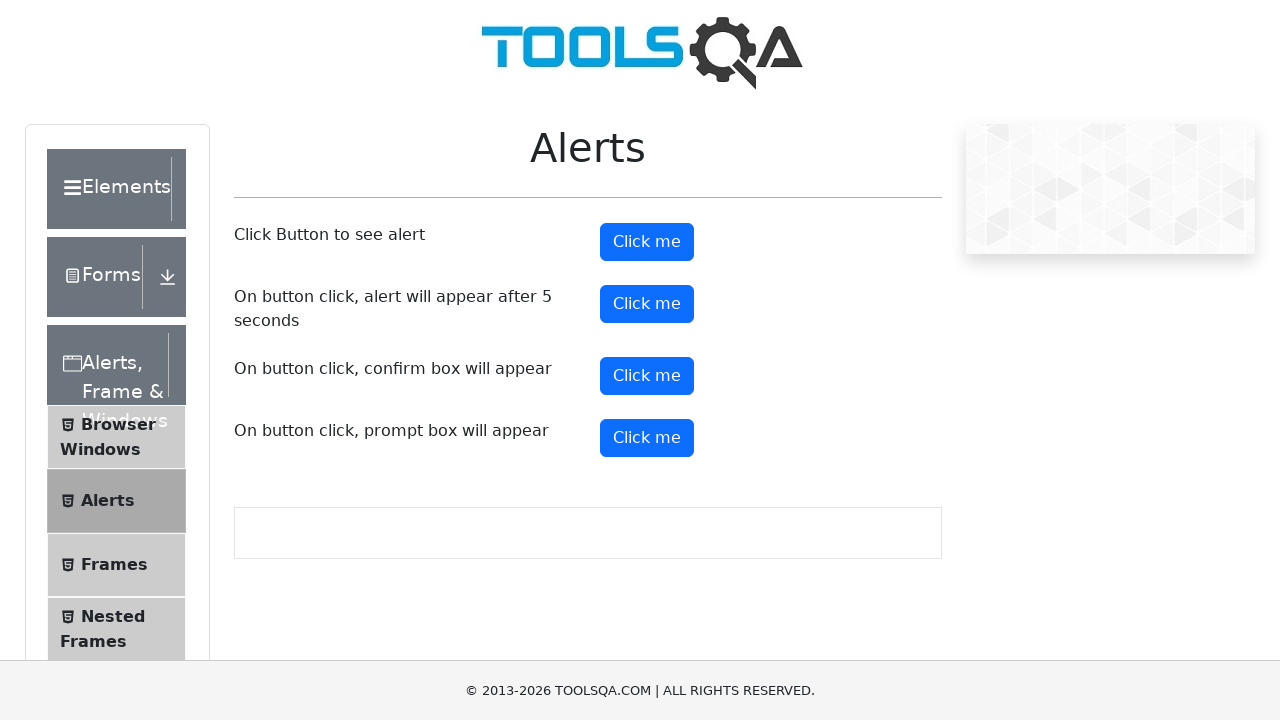

Set up dialog handler to accept prompts with 'Marcus'
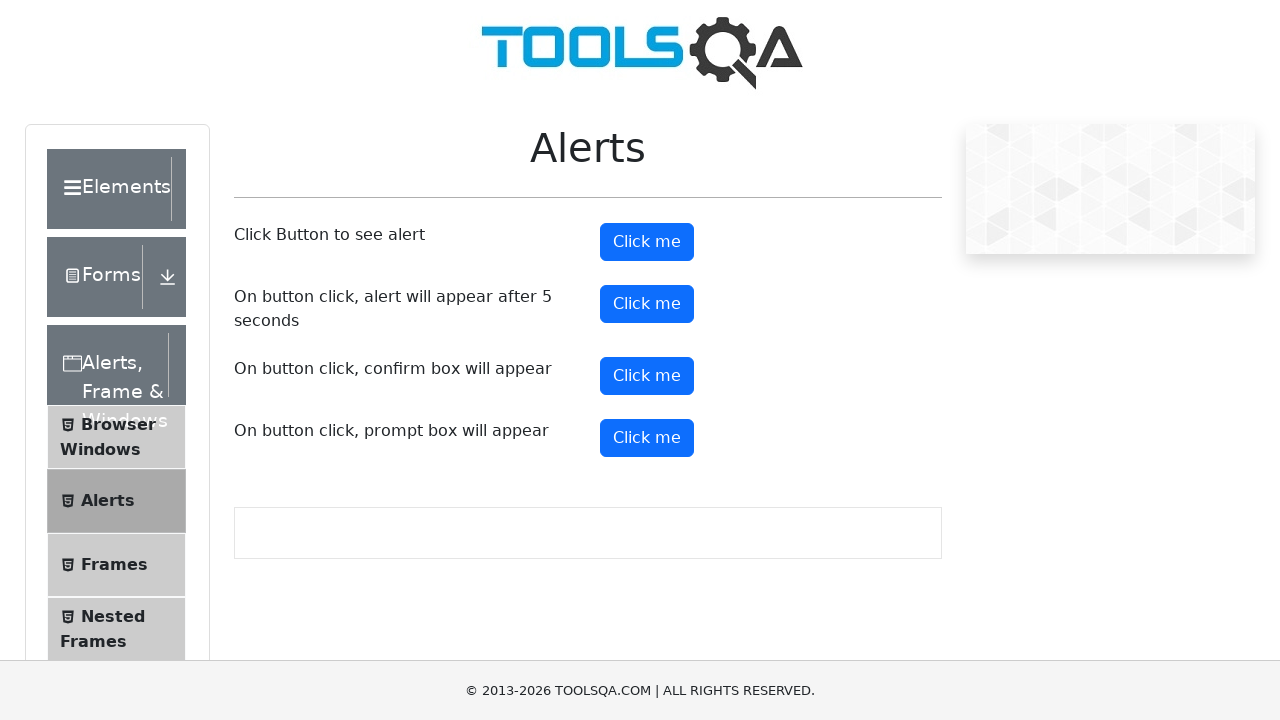

Clicked prompt button to trigger JavaScript dialog at (647, 438) on #promtButton
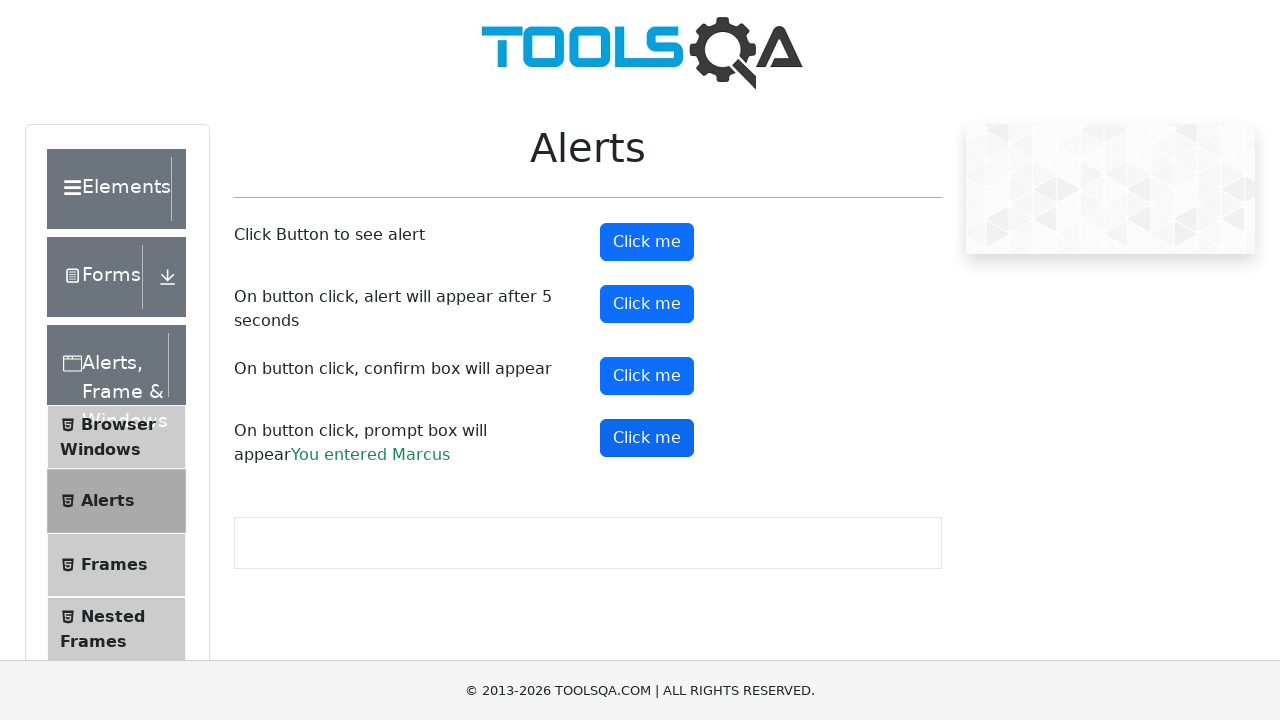

Waited 1000ms for dialog interaction to complete
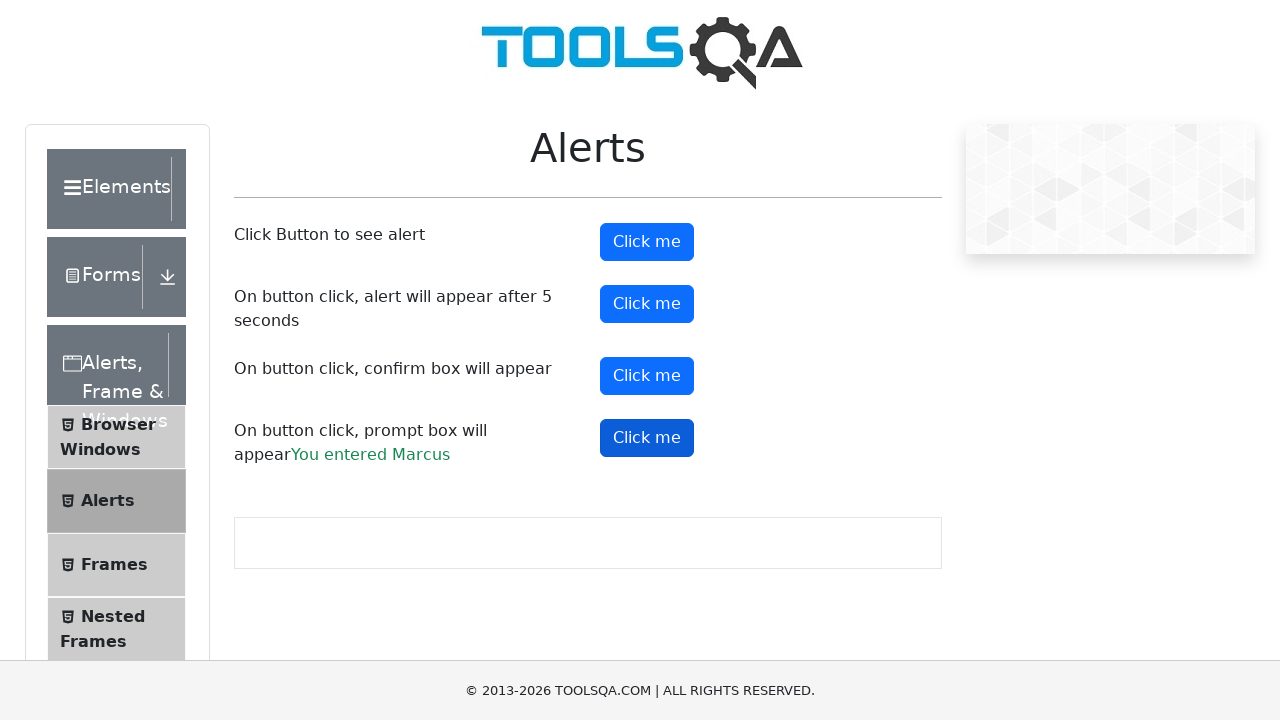

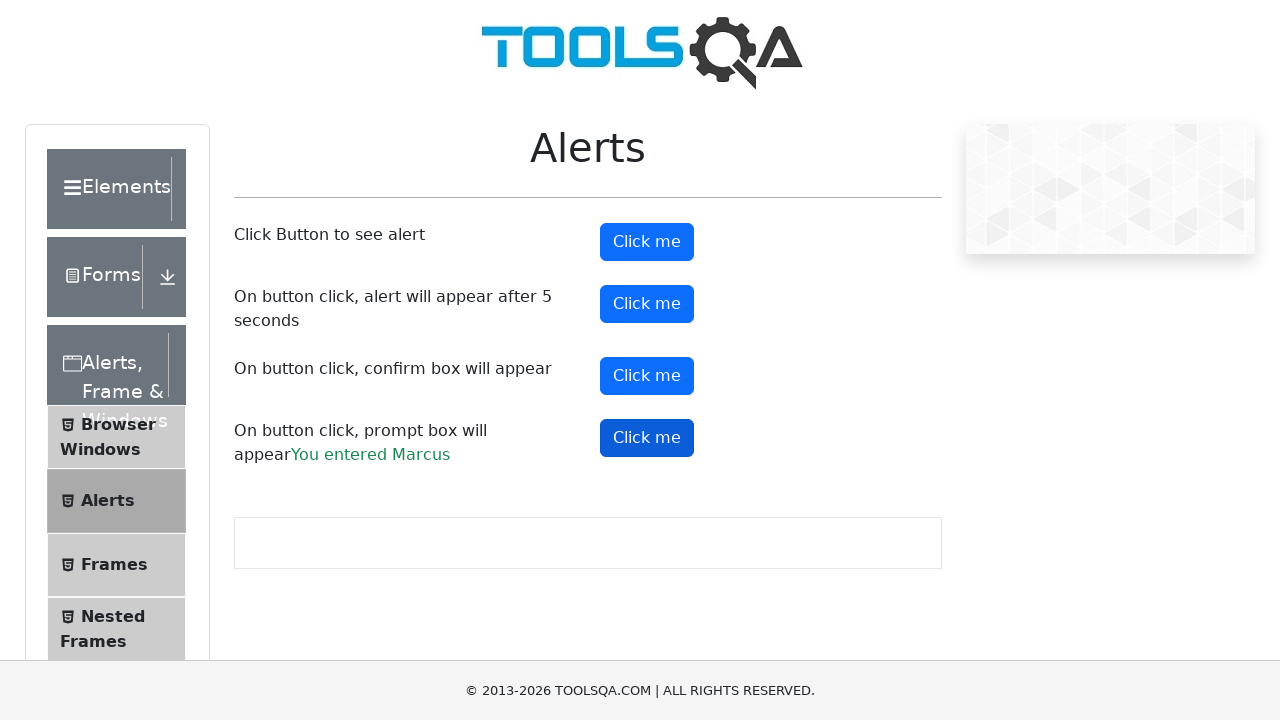